Navigates to UNEMI university's semi-presencial (hybrid) courses page and verifies that the course listing content is displayed correctly.

Starting URL: https://www.unemi.edu.ec/index.php/carreras-semipresencial/

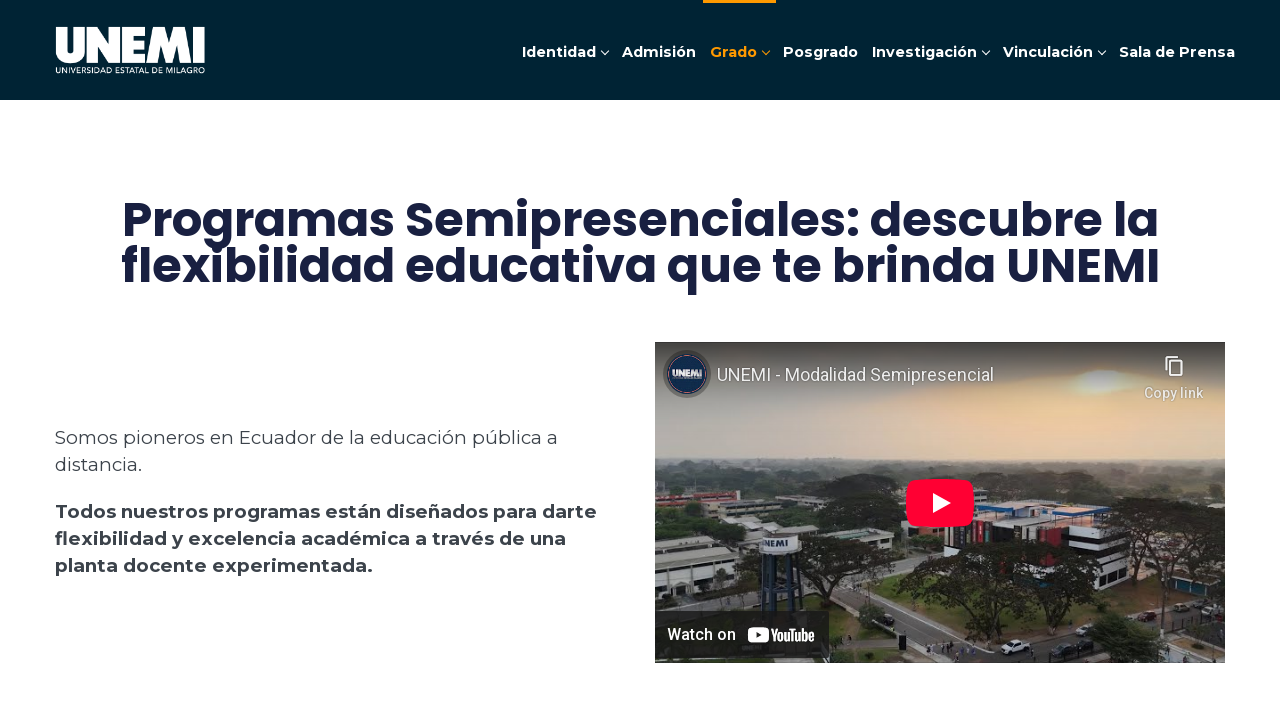

Waited for main course container (.vc_row.vc_row-fluid) to be visible
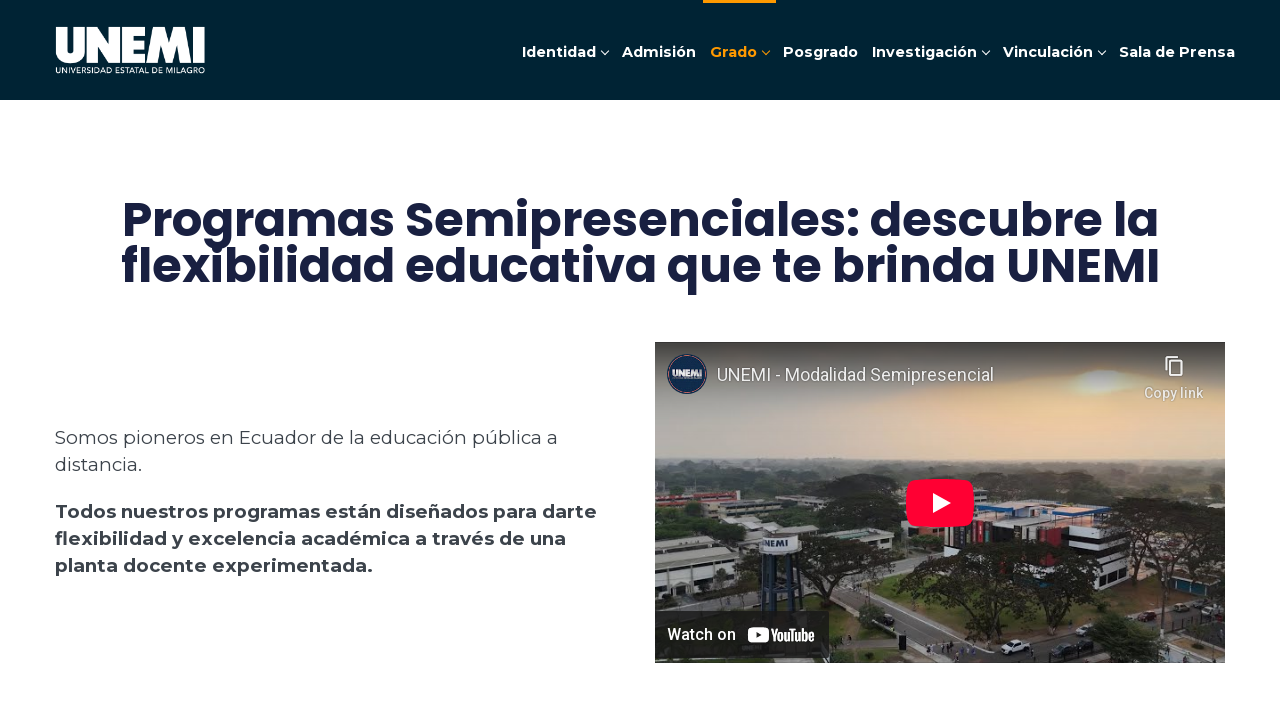

Verified course containers (.vc_column_container.vc_col-sm-4) are present on UNEMI semi-presencial courses page
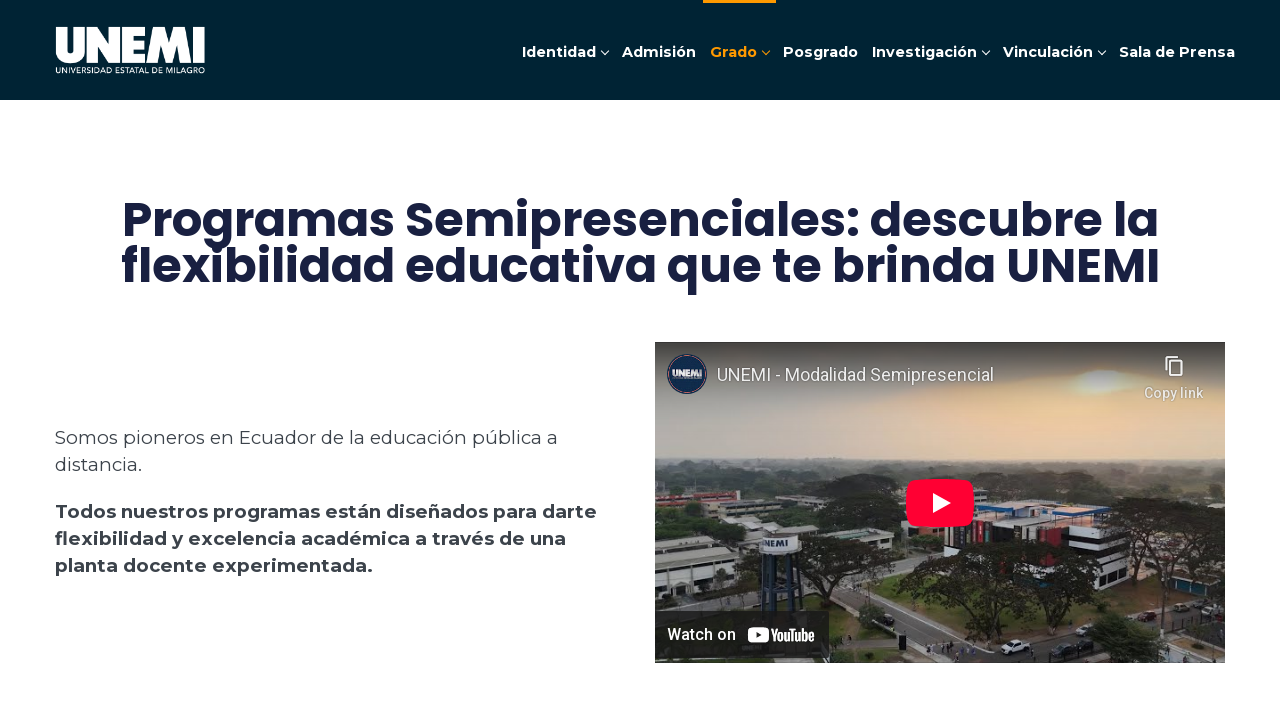

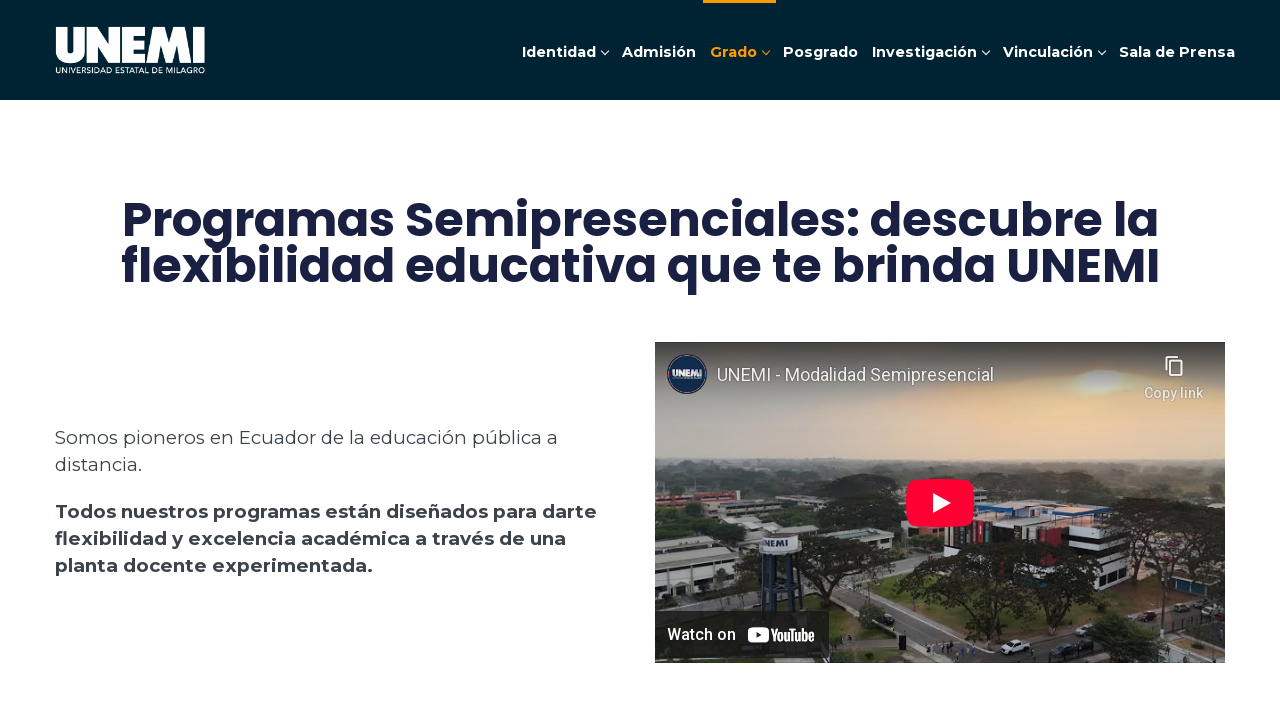